Simple navigation test that opens the Purplle e-commerce website and verifies the page loads successfully.

Starting URL: https://www.purplle.com/

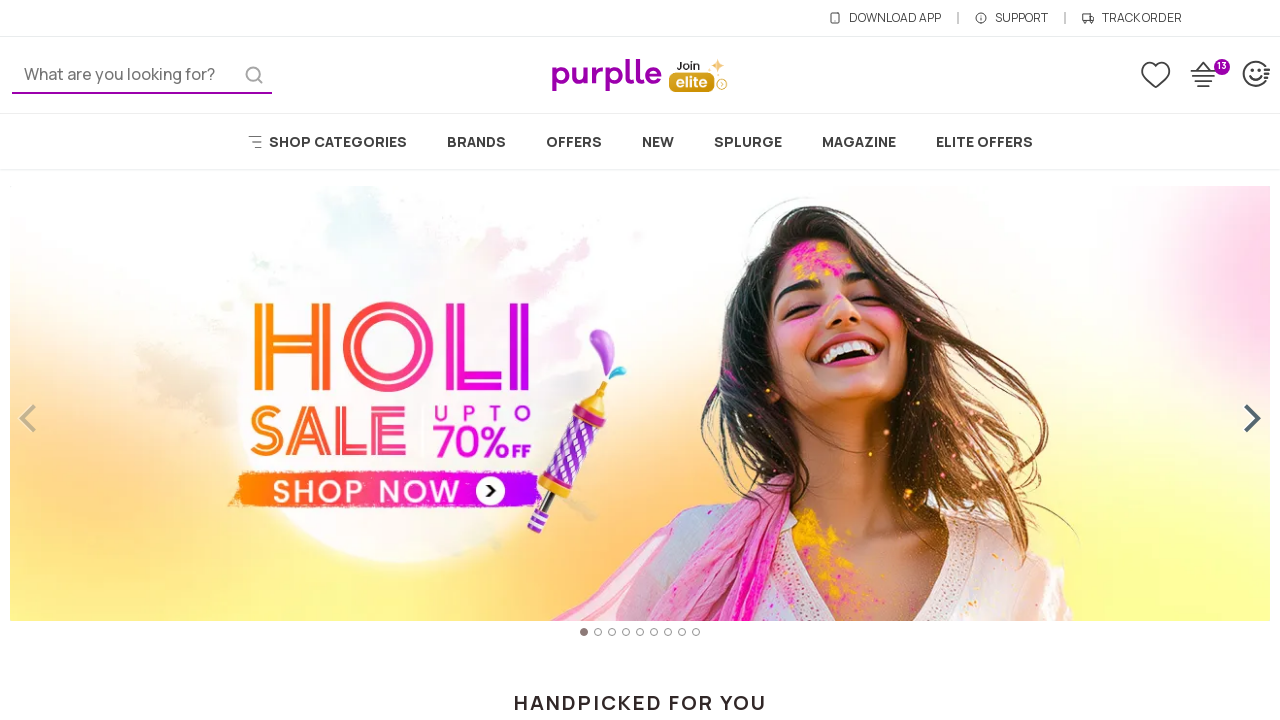

Waited for page to reach domcontentloaded state
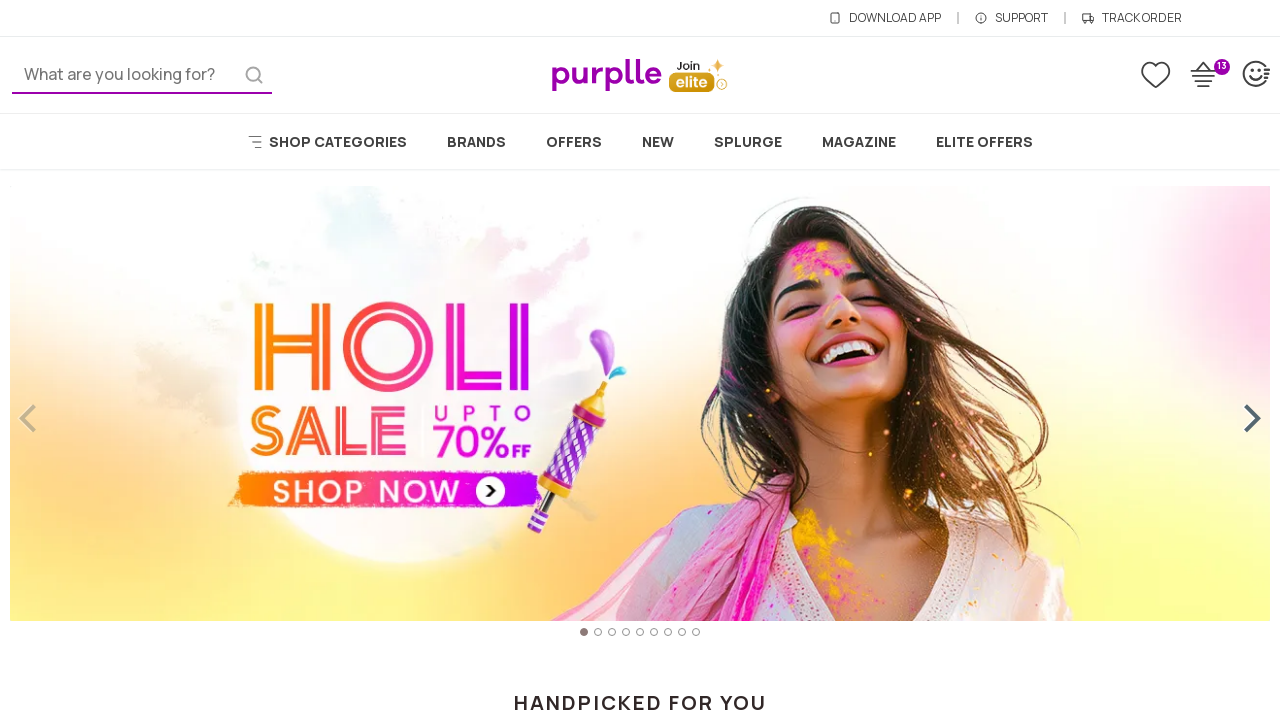

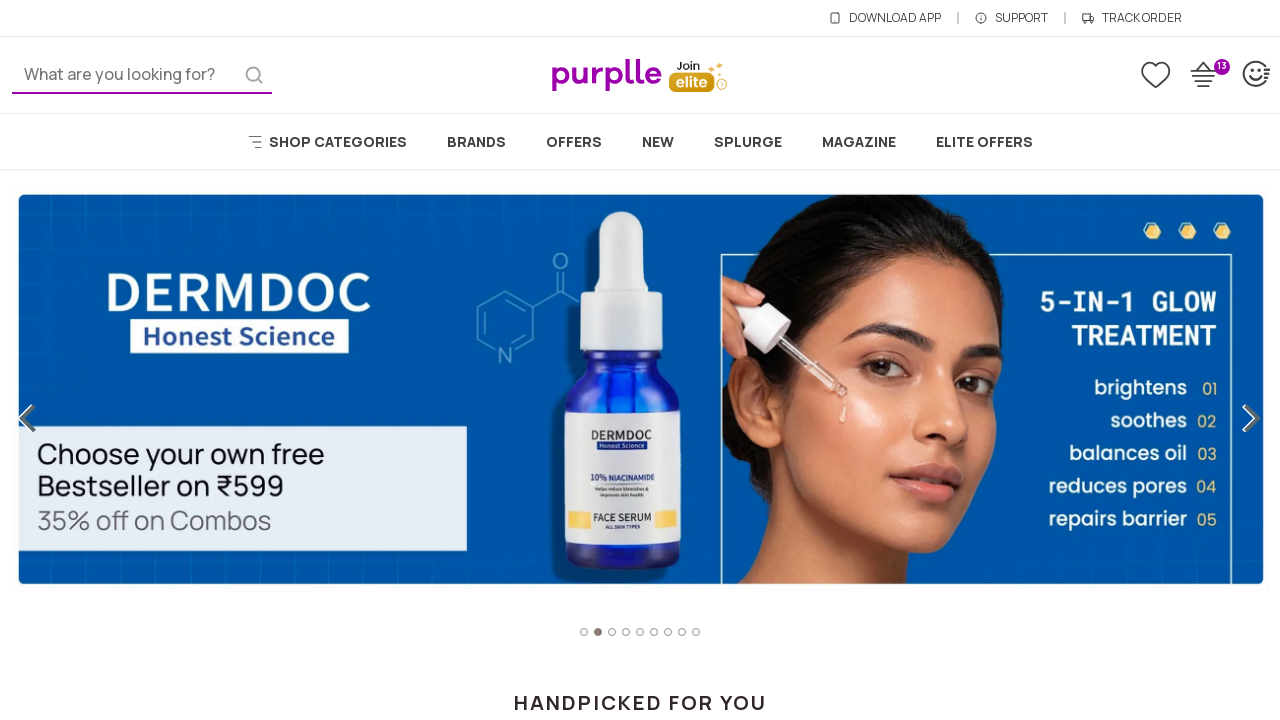